Tests form submission by entering text in a text field and clicking the submit button, then verifying the form was submitted successfully

Starting URL: https://www.selenium.dev/selenium/web/web-form.html

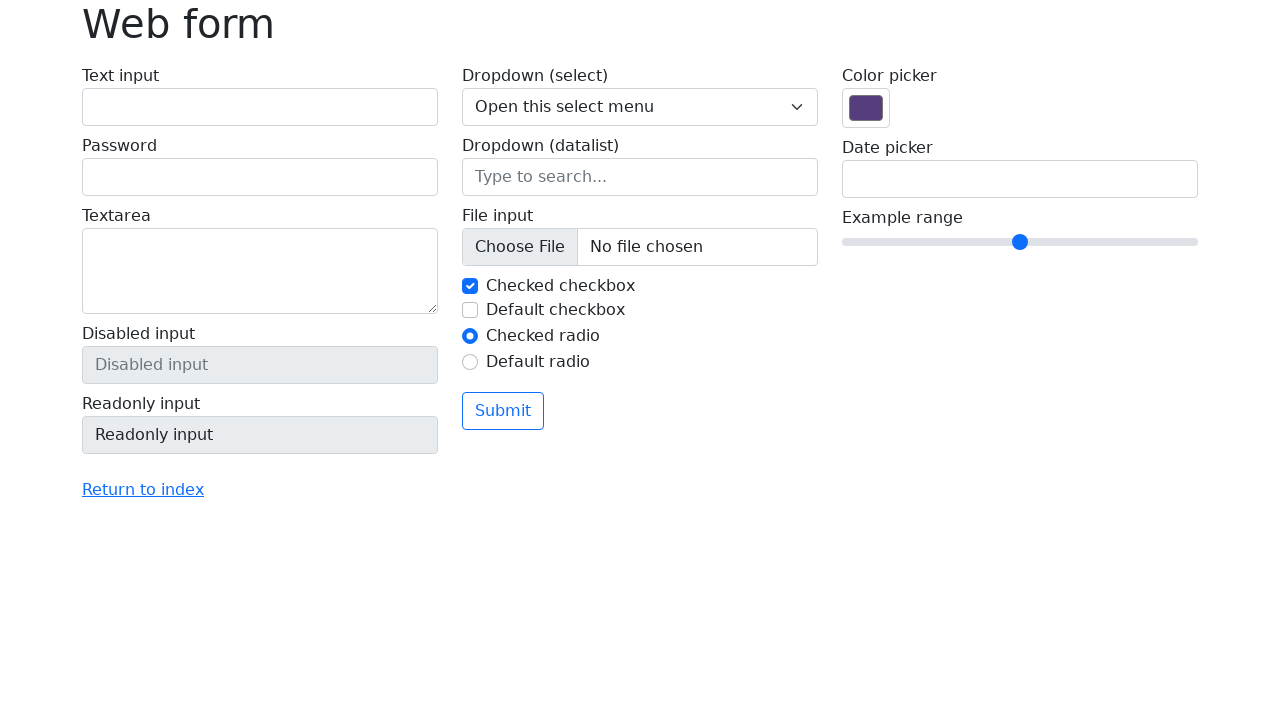

Filled text input field with 'Hello!' on #my-text-id
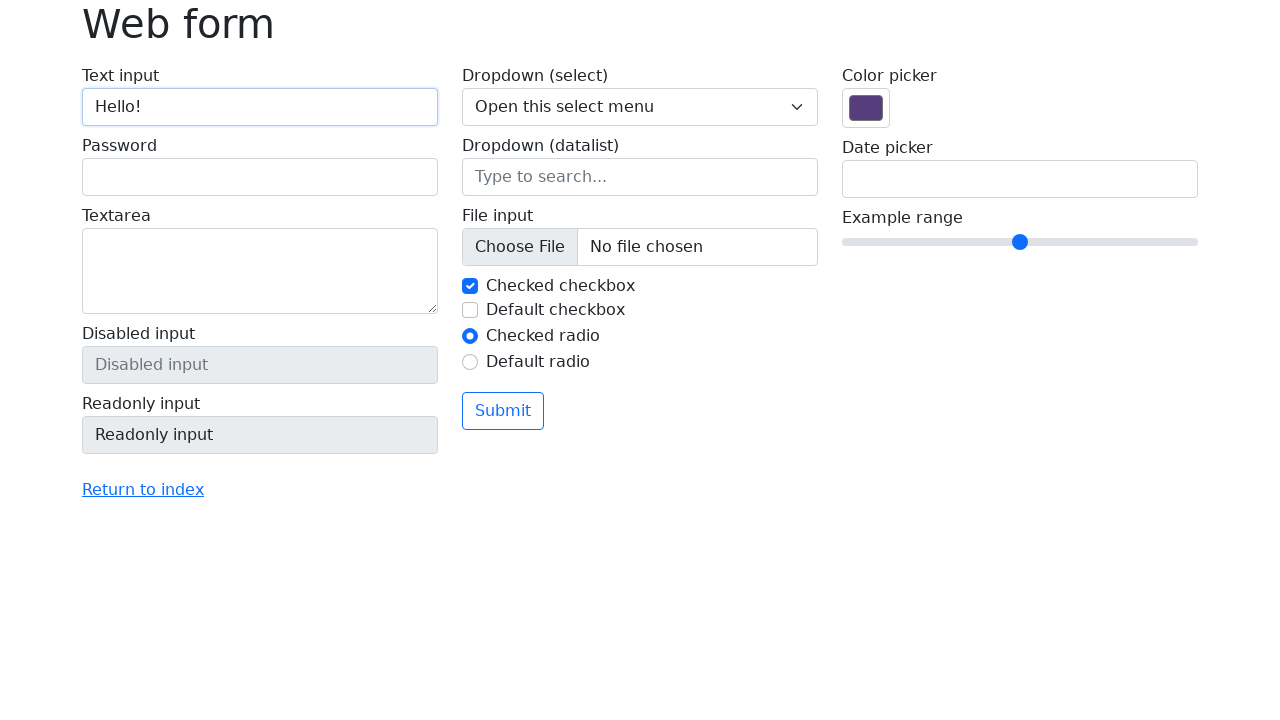

Clicked submit button at (503, 411) on button
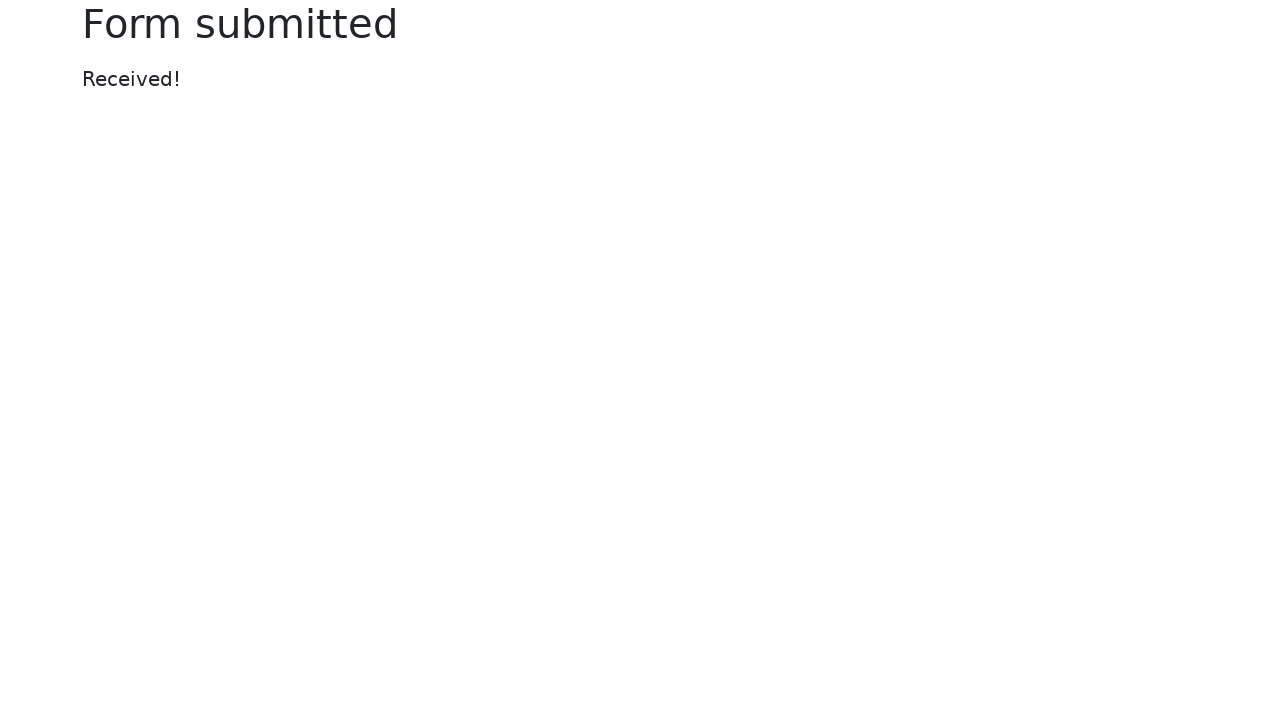

Verified form was submitted successfully - 'Form submitted' heading appeared
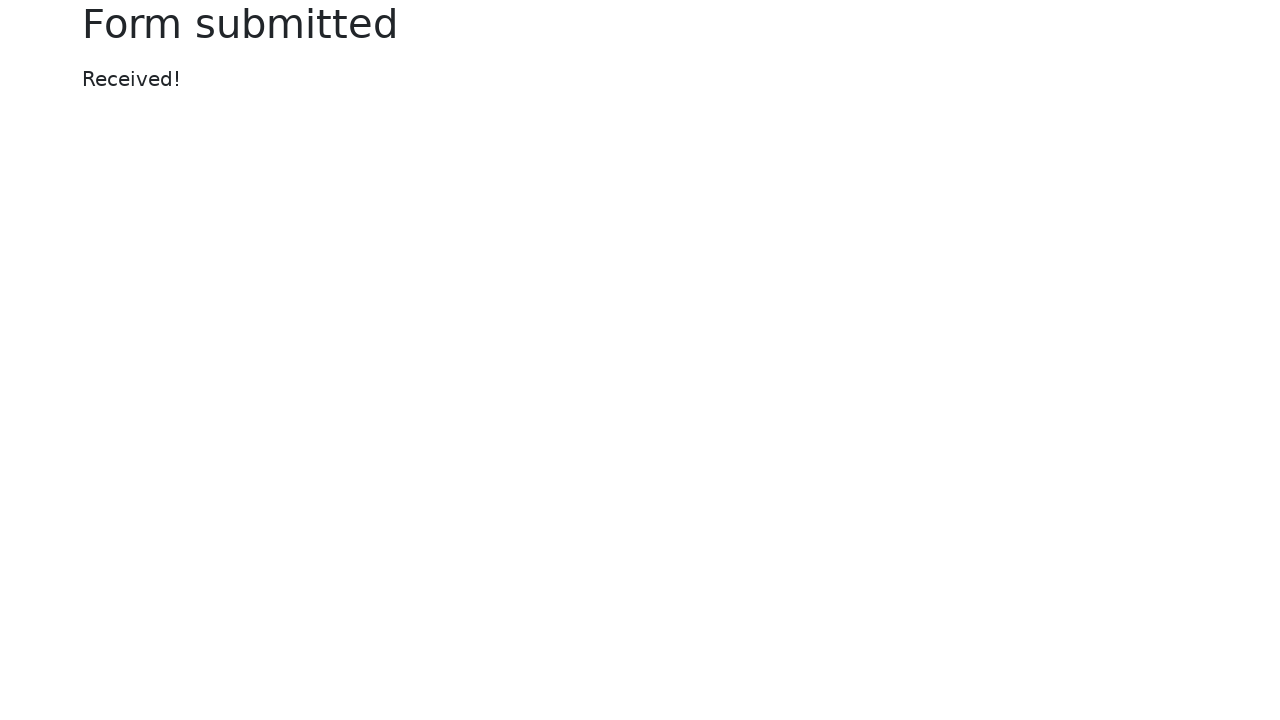

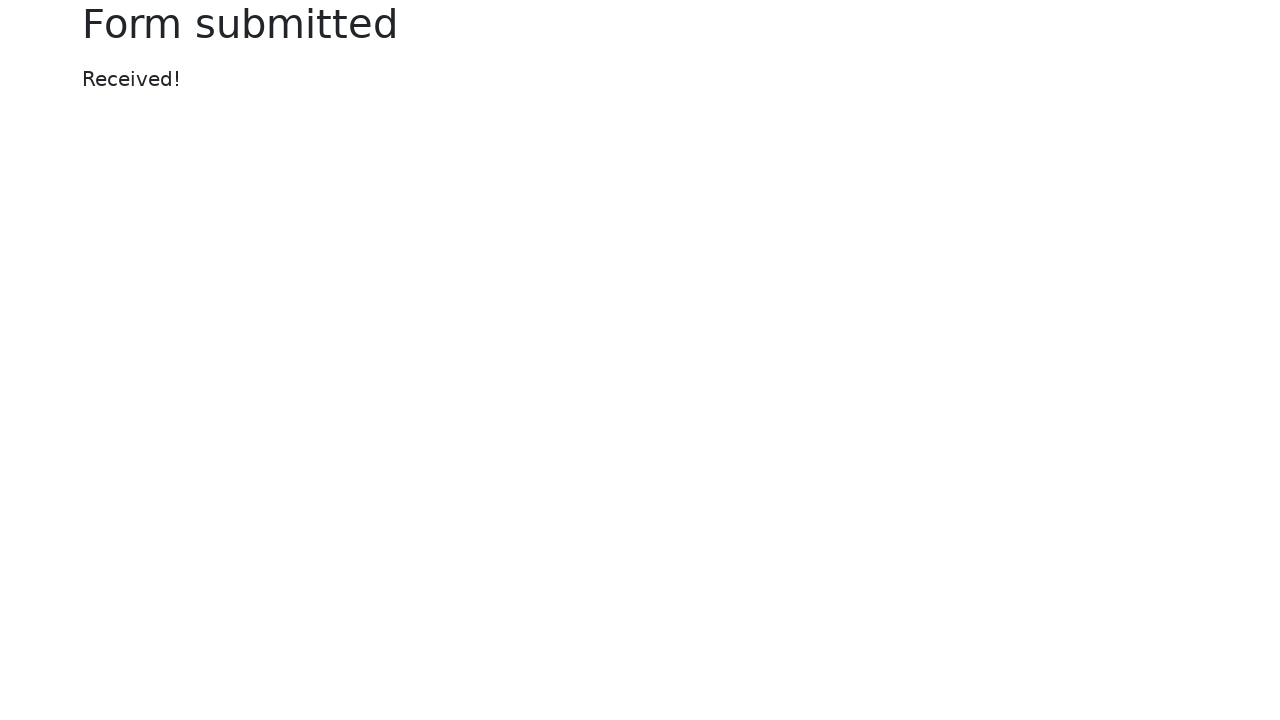